Tests that edits are saved when the edit field loses focus (blur event).

Starting URL: https://demo.playwright.dev/todomvc

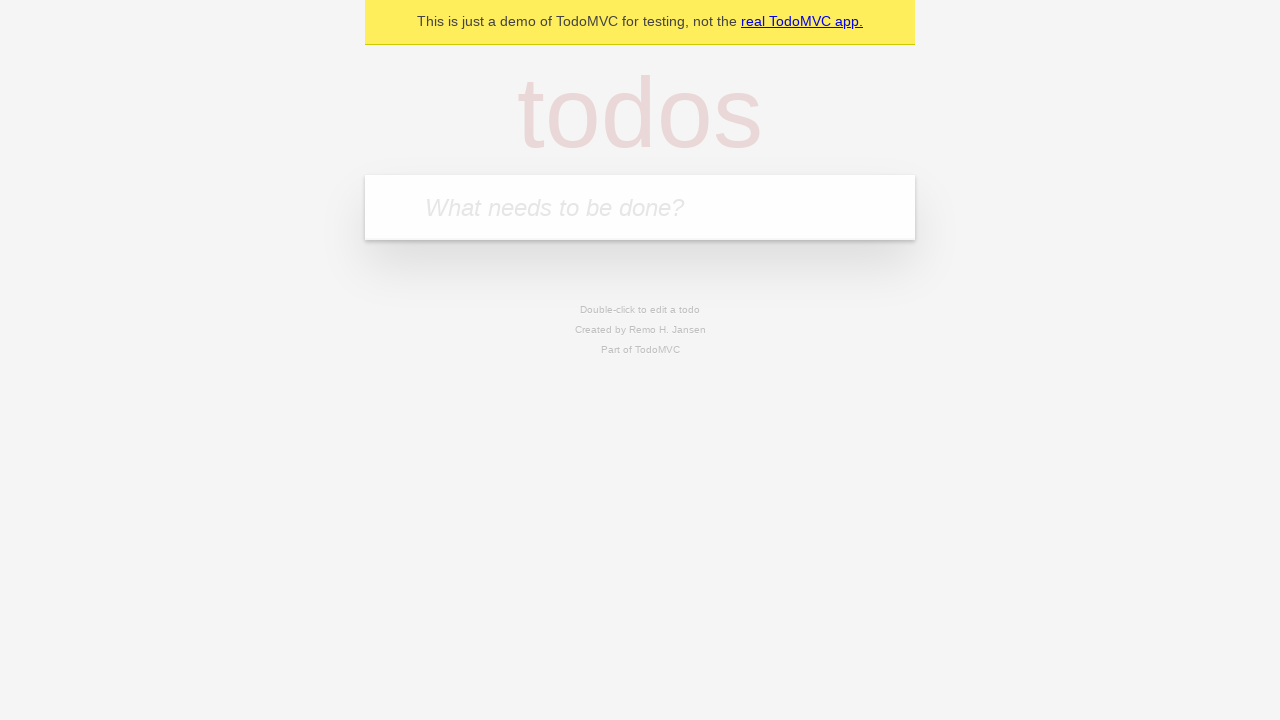

Filled todo input with 'buy some cheese' on internal:attr=[placeholder="What needs to be done?"i]
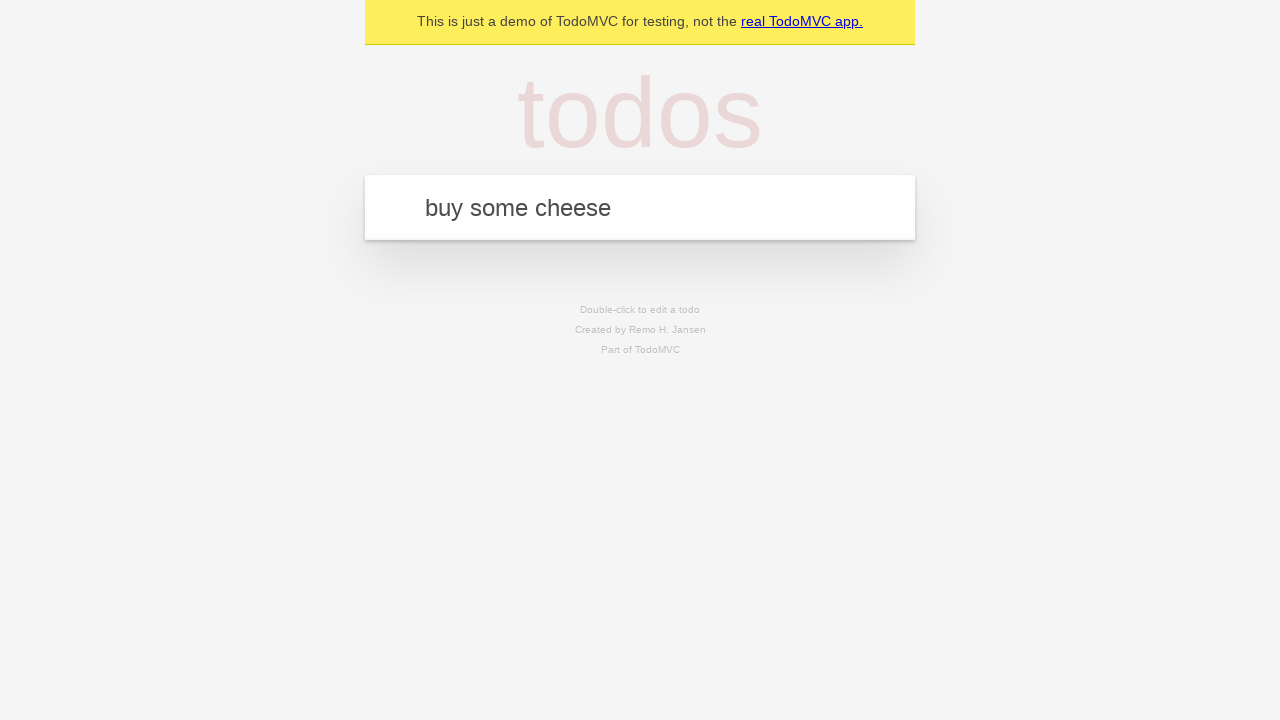

Pressed Enter to create first todo on internal:attr=[placeholder="What needs to be done?"i]
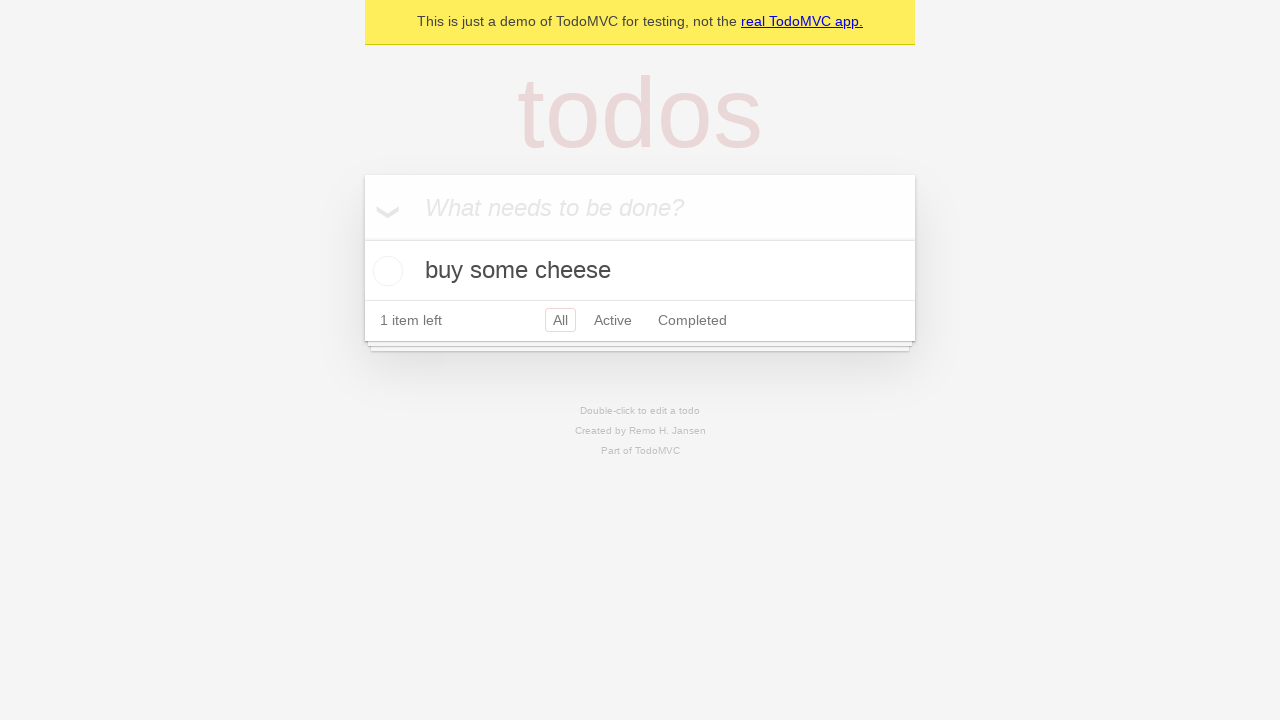

Filled todo input with 'feed the cat' on internal:attr=[placeholder="What needs to be done?"i]
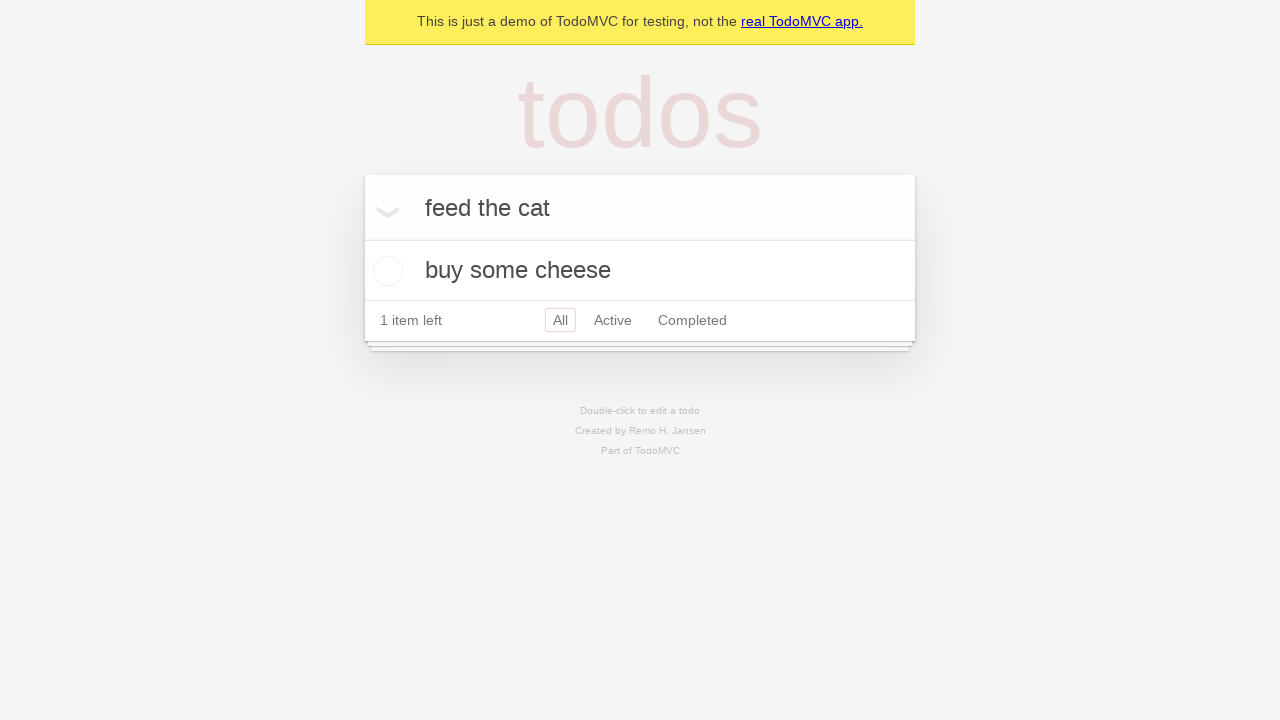

Pressed Enter to create second todo on internal:attr=[placeholder="What needs to be done?"i]
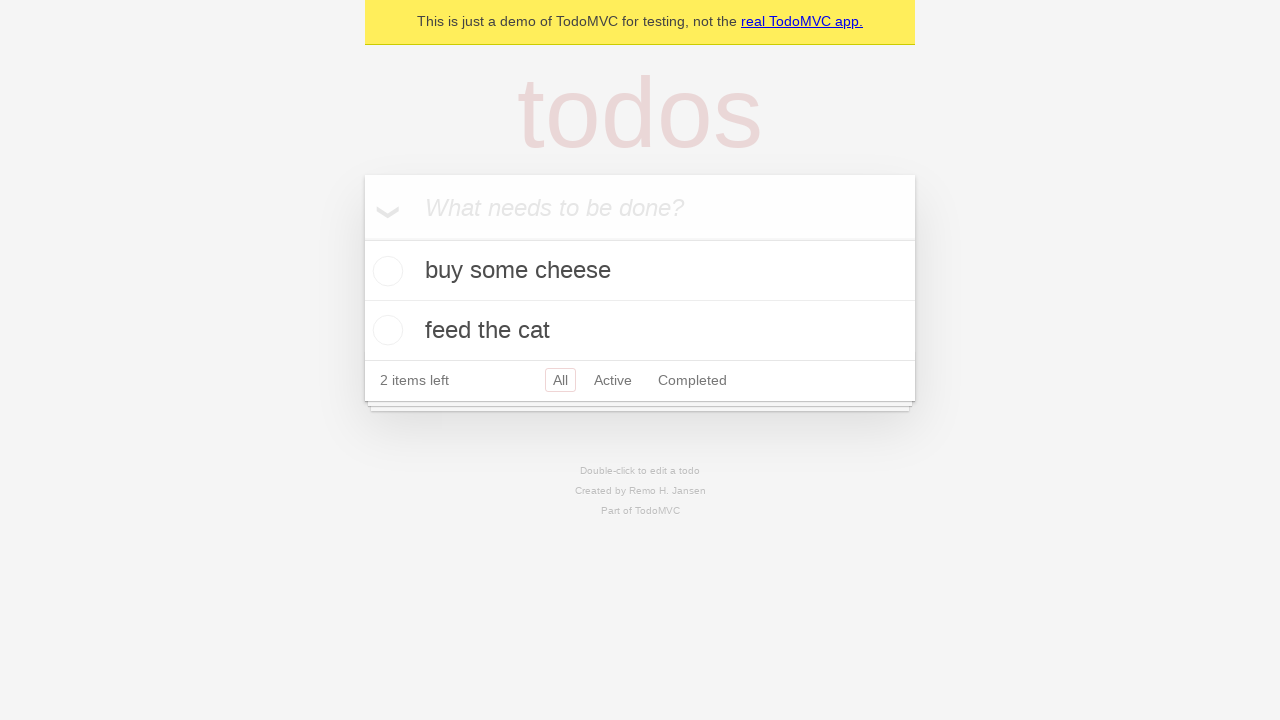

Filled todo input with 'book a doctors appointment' on internal:attr=[placeholder="What needs to be done?"i]
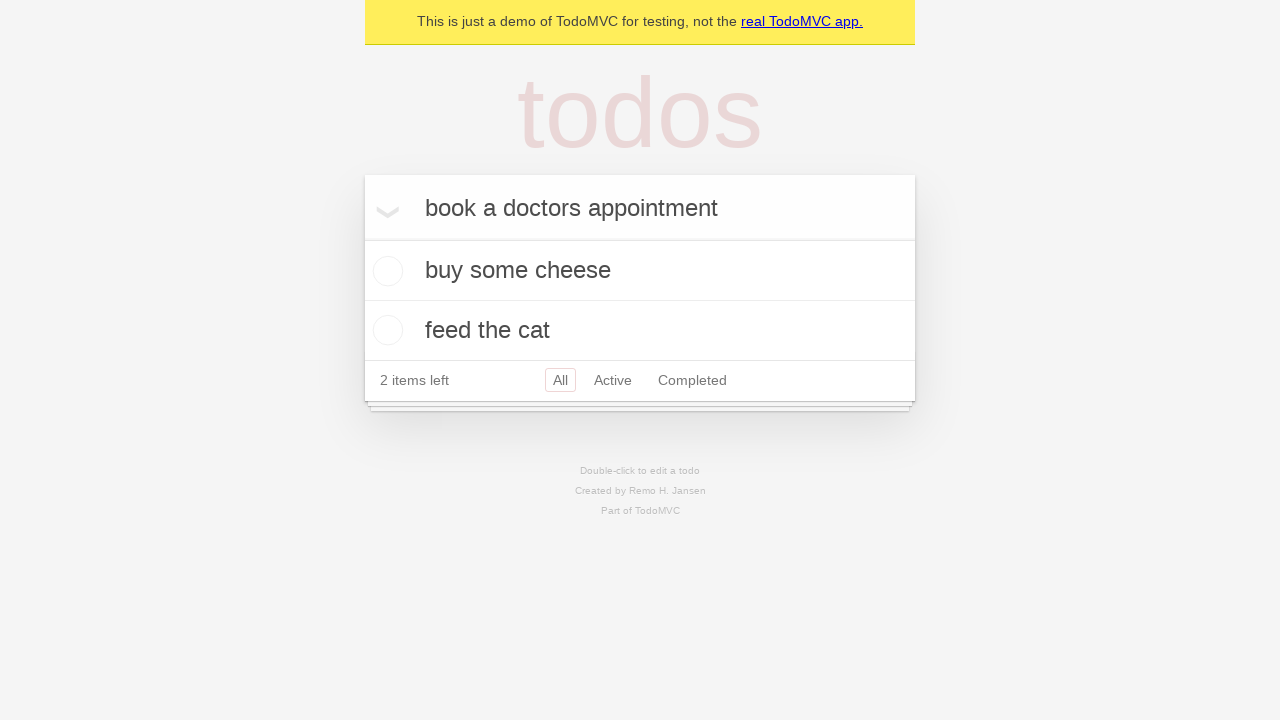

Pressed Enter to create third todo on internal:attr=[placeholder="What needs to be done?"i]
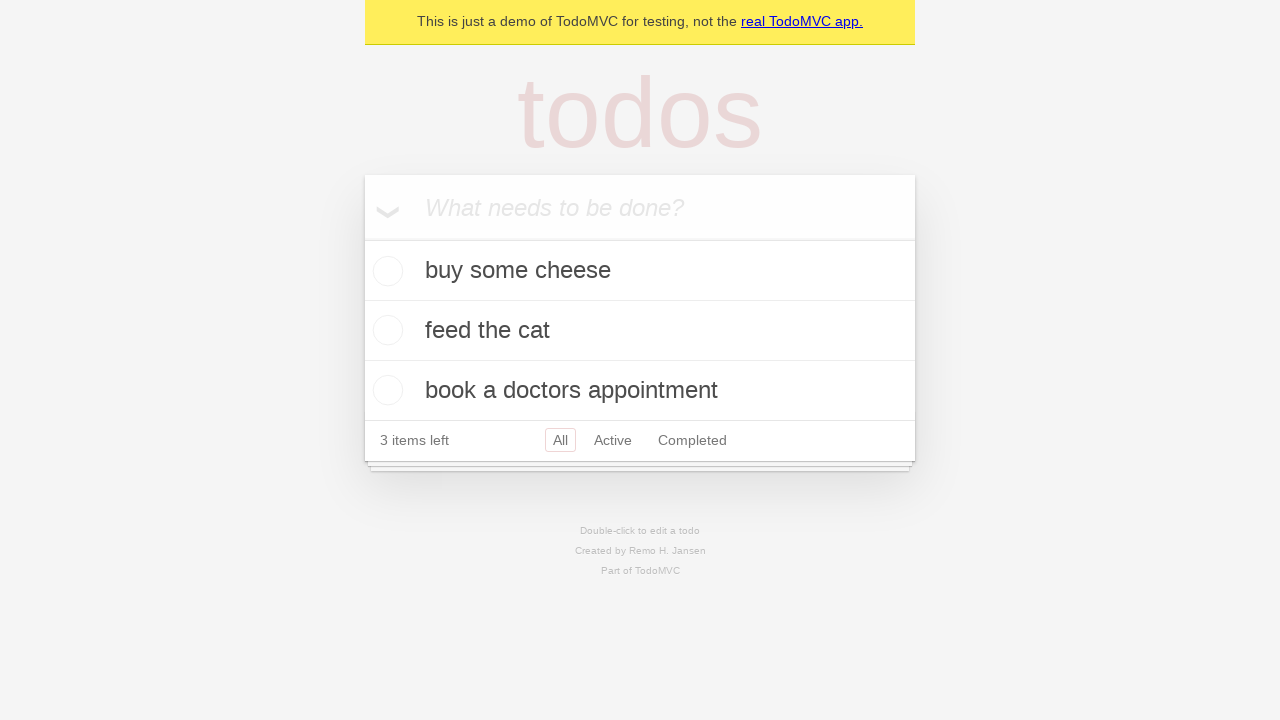

Double-clicked second todo to enter edit mode at (640, 331) on .todo-list li >> nth=1
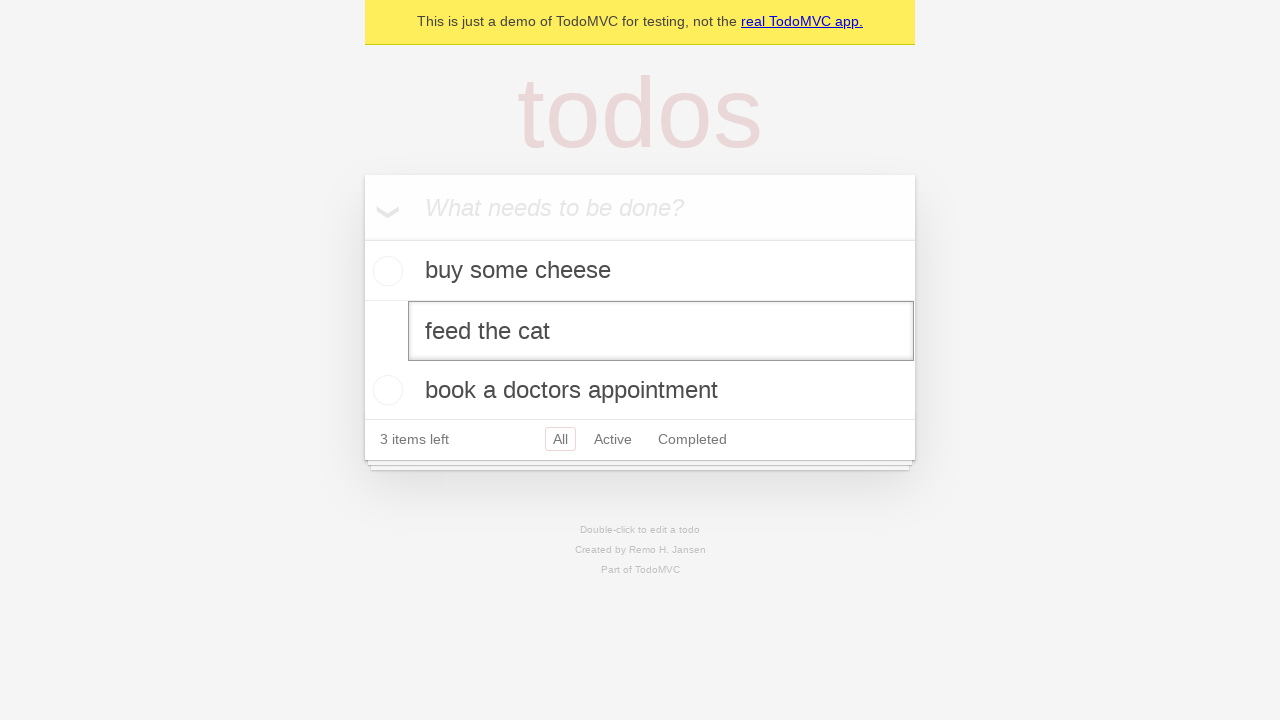

Changed todo text to 'buy some sausages' on .todo-list li >> nth=1 >> .edit
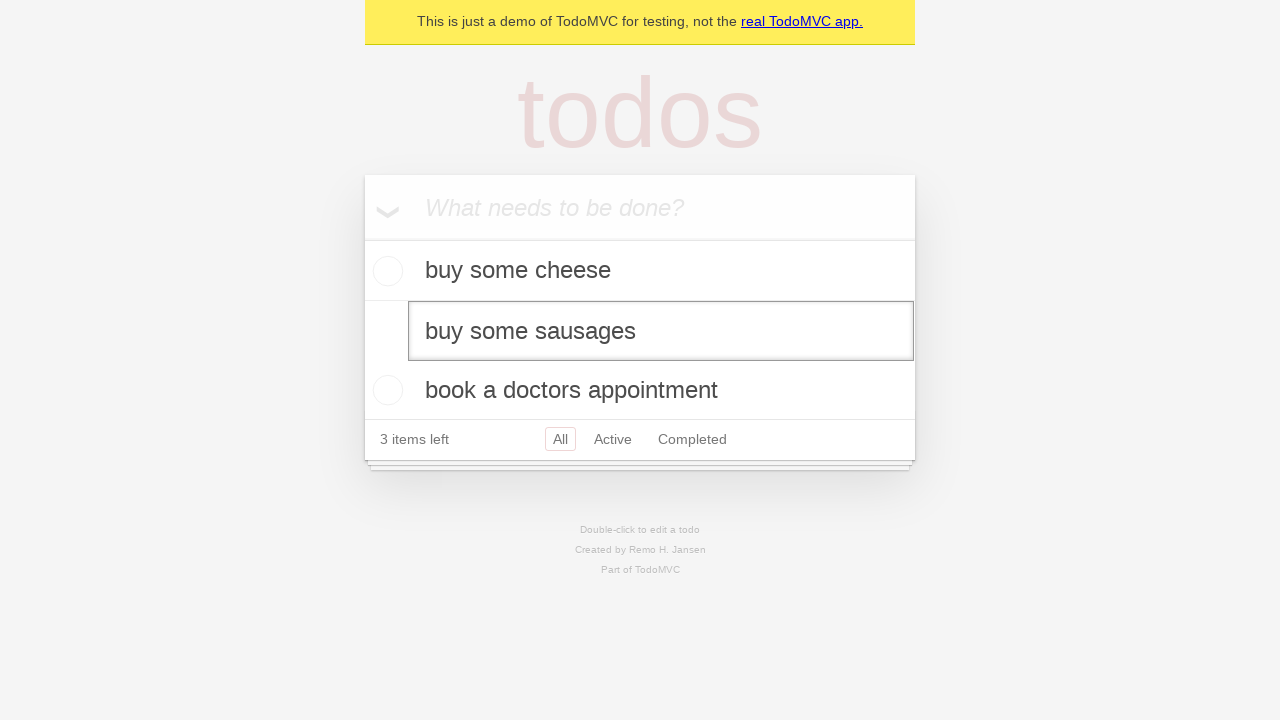

Dispatched blur event to trigger save on edit field
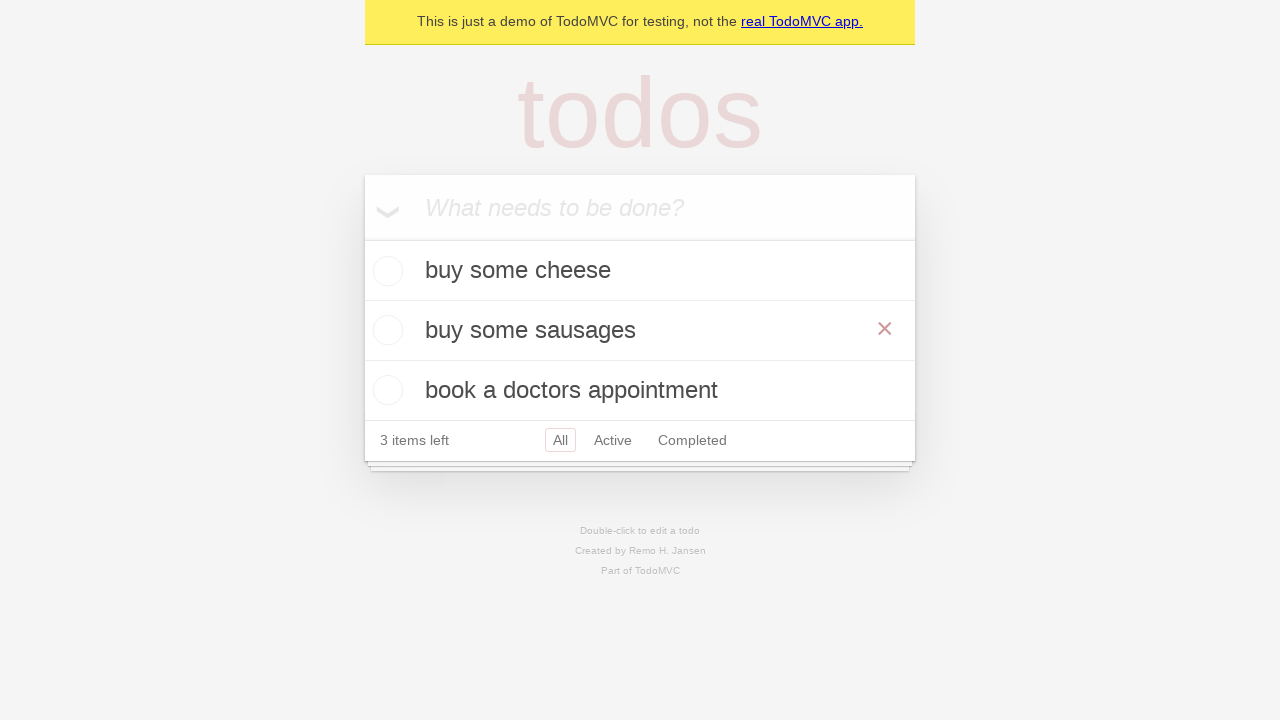

Waited for todo list to confirm edit was saved
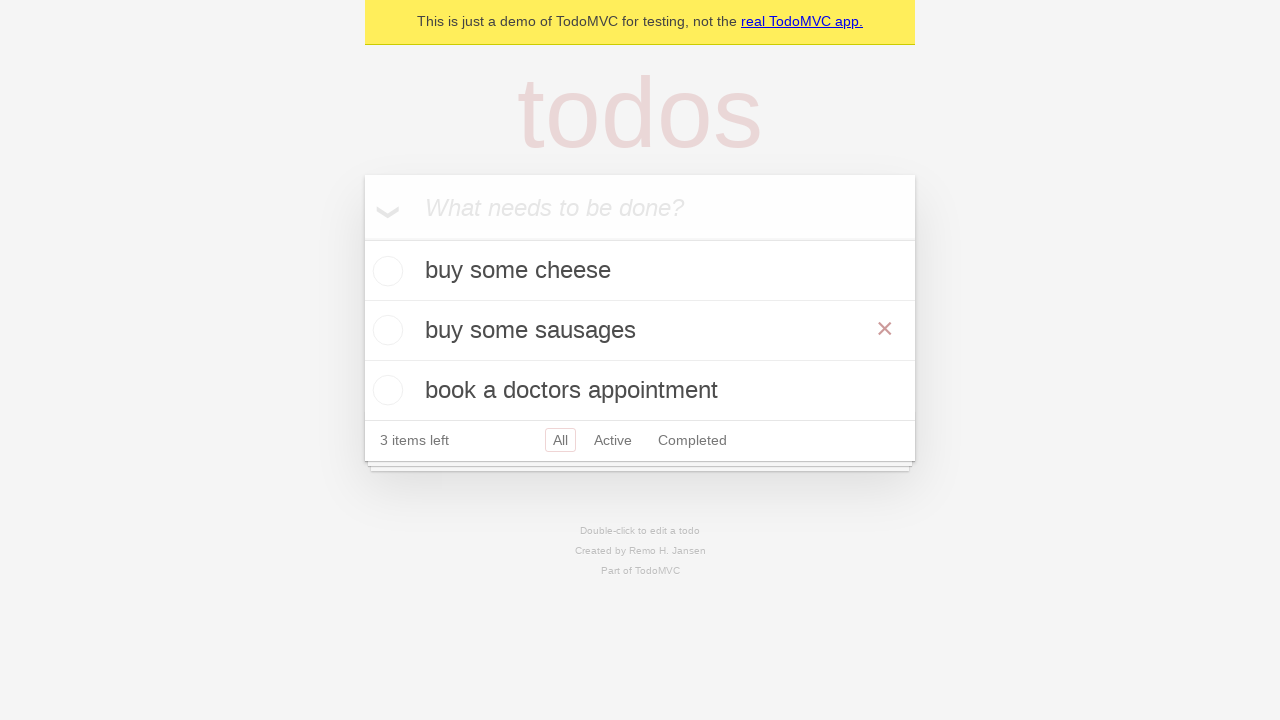

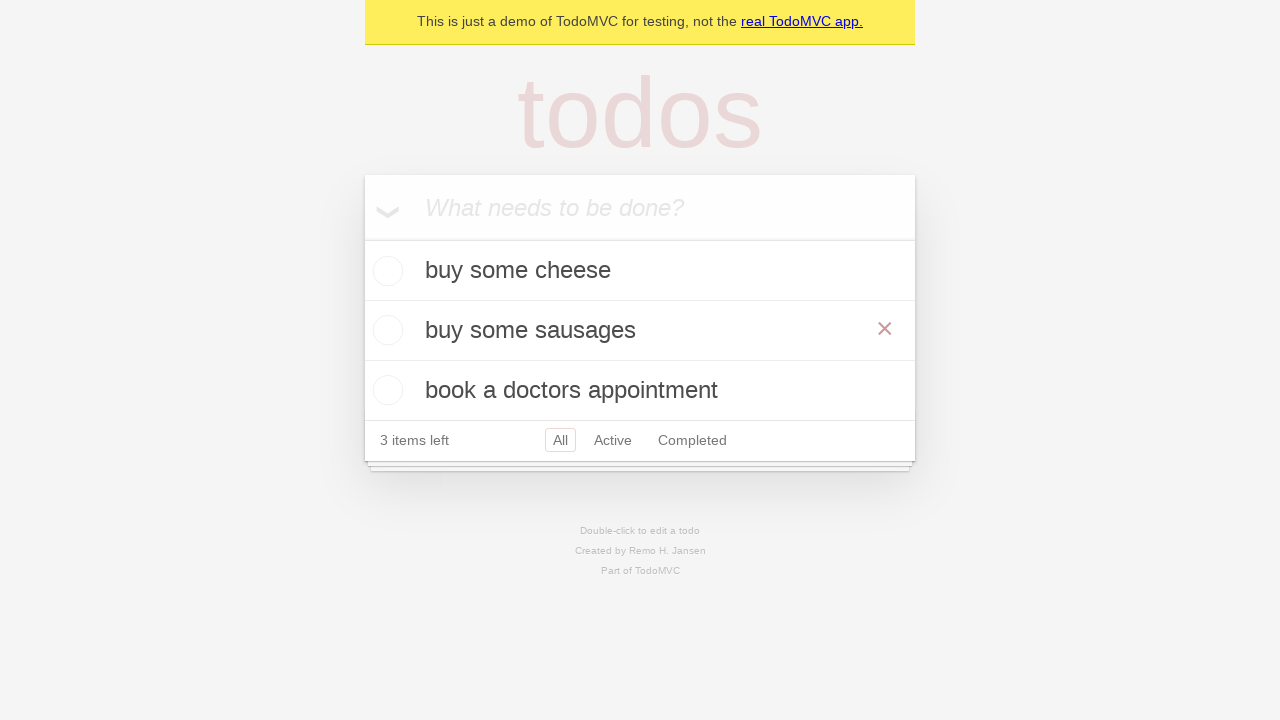